Tests that the "BOOK NOW" button exists and is visible on the homepage of a Wix intern website.

Starting URL: https://ancabota09.wixsite.com/intern

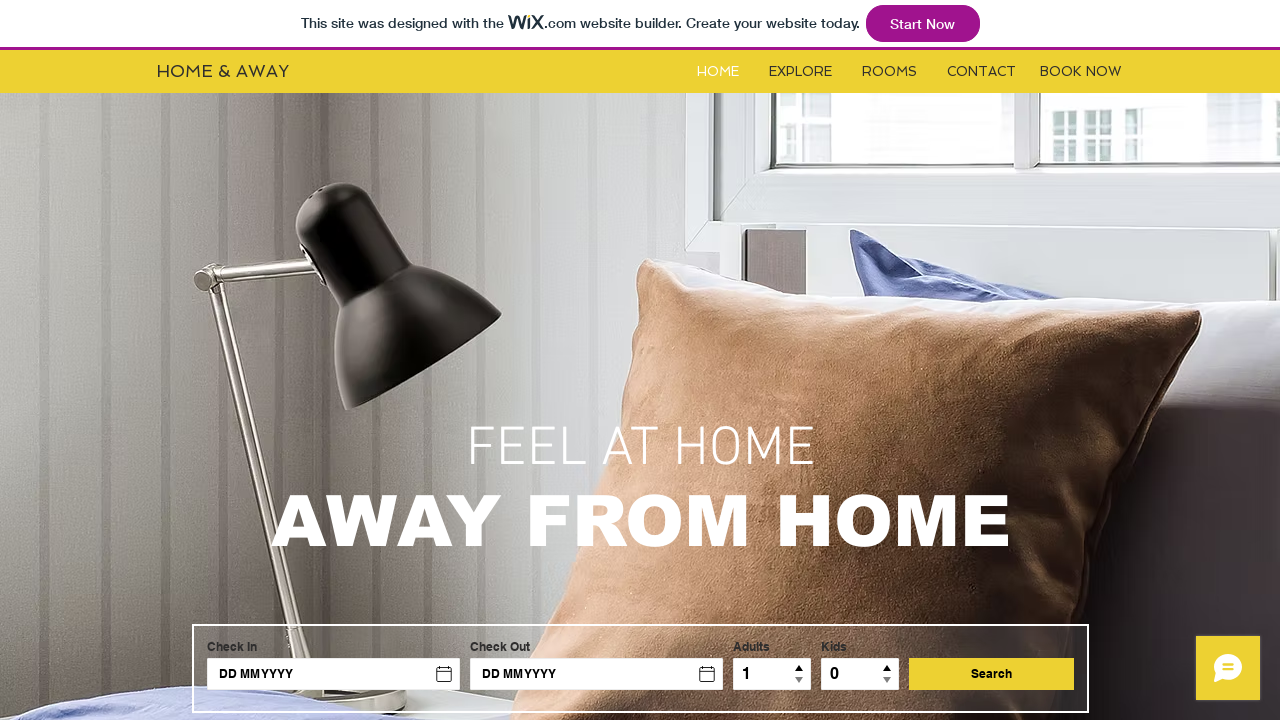

Navigated to Wix intern website homepage
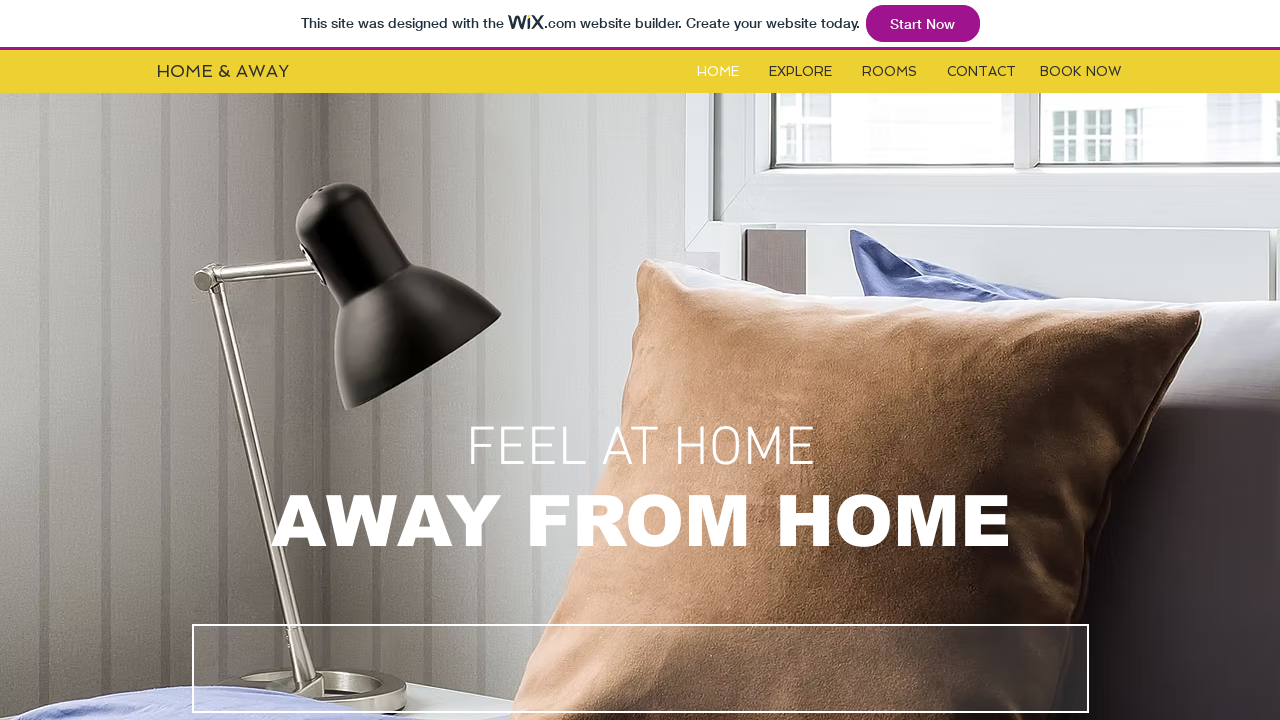

Located BOOK NOW button element
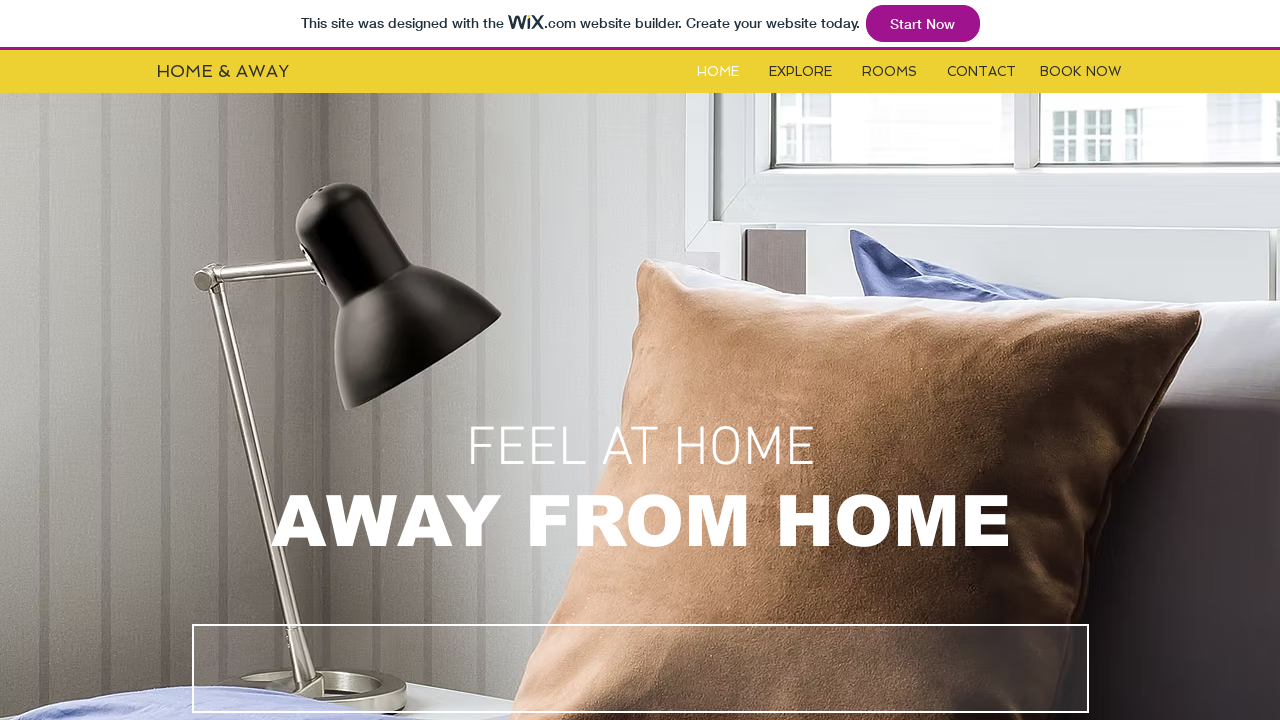

BOOK NOW button became visible
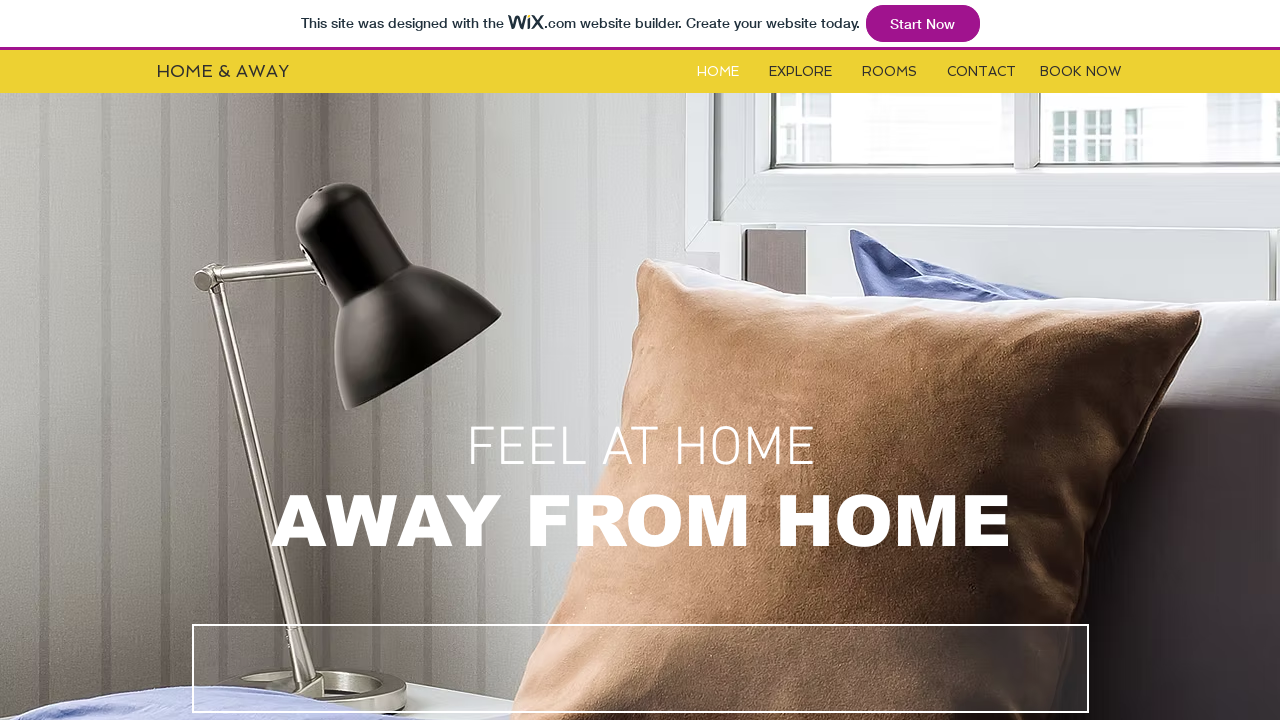

Checked visibility state of BOOK NOW button
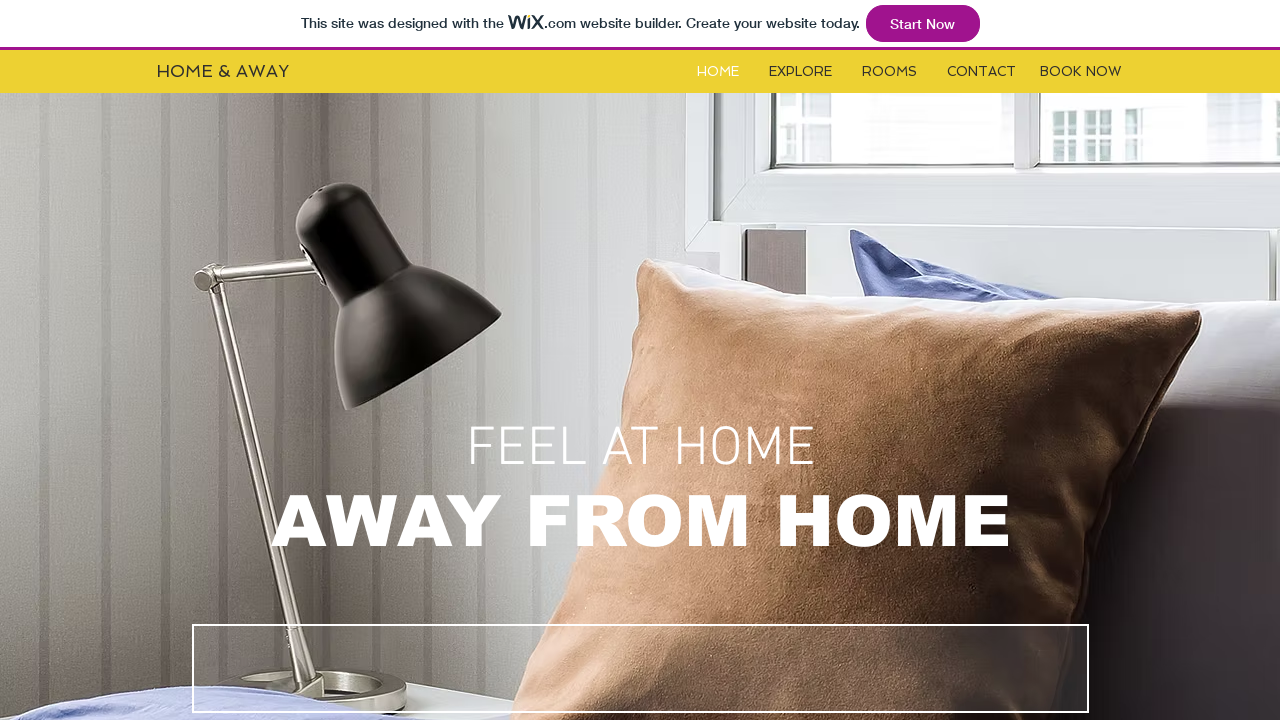

BOOK NOW button is displayed - test passed
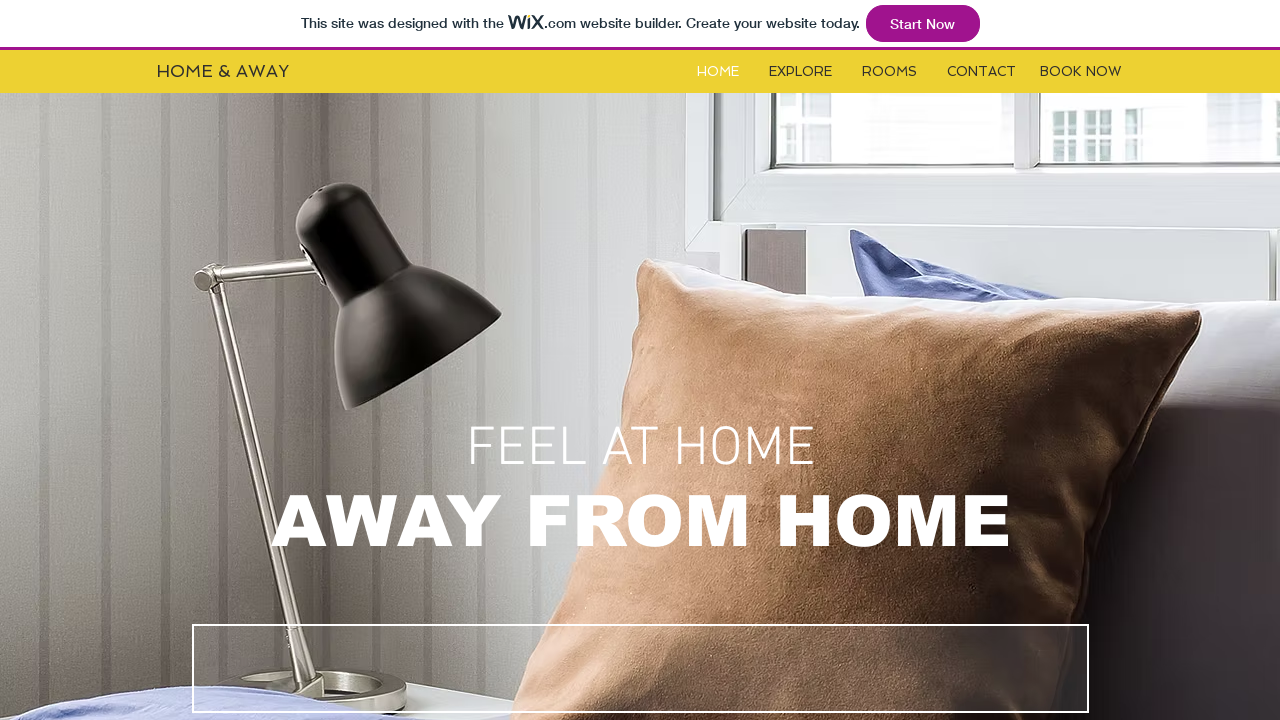

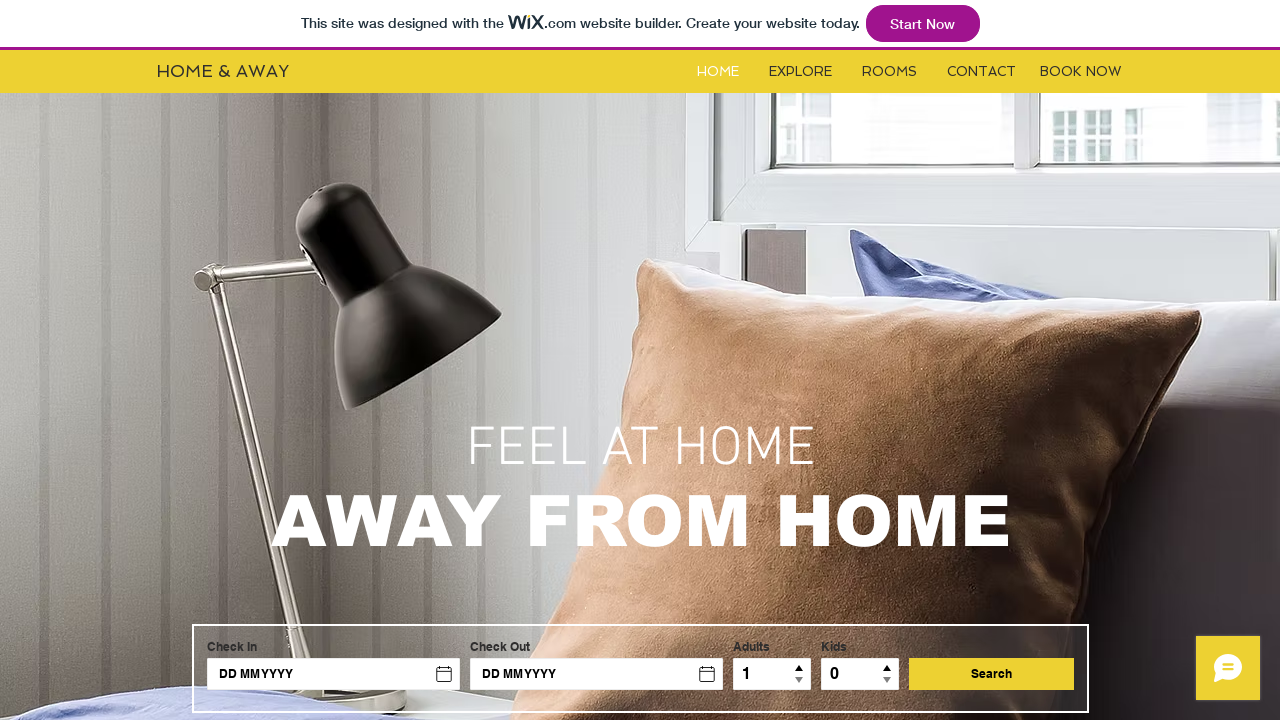